Tests an editable/searchable dropdown by typing a search term, selecting from filtered results, and verifying the selection.

Starting URL: https://react.semantic-ui.com/maximize/dropdown-example-search-selection/

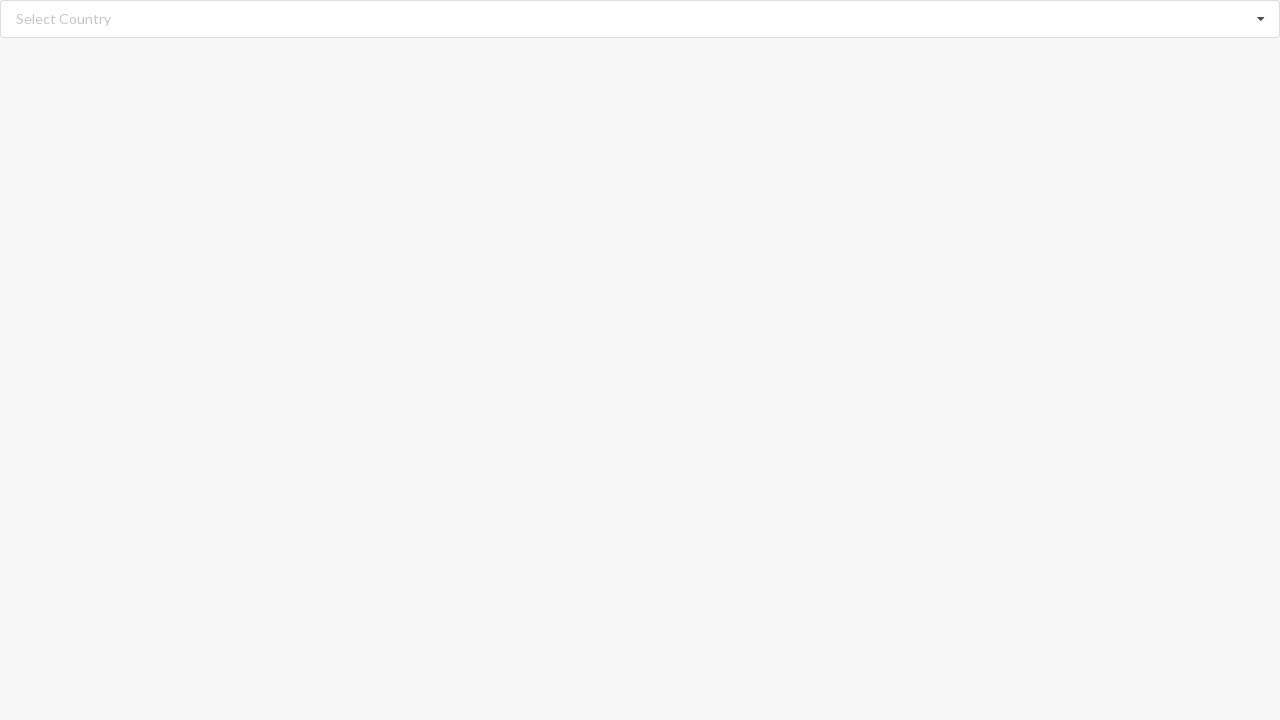

Typed 'be' in the editable dropdown search field on input.search
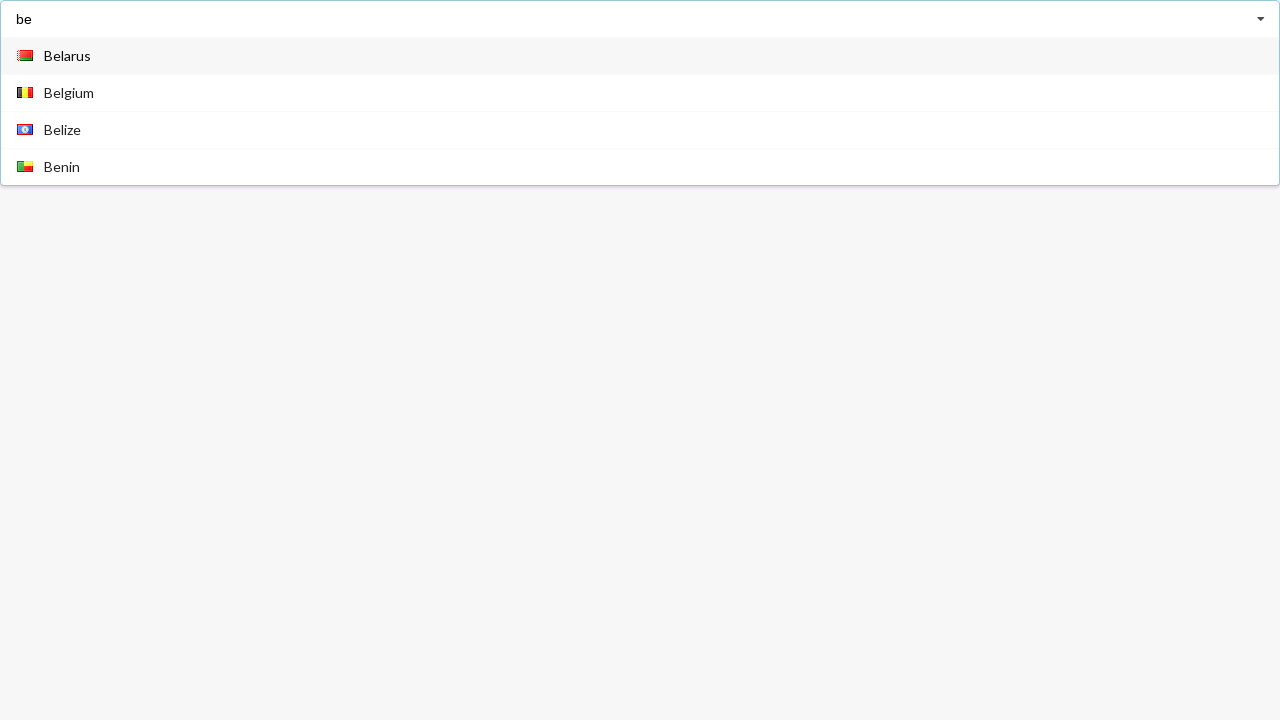

Filtered dropdown options loaded
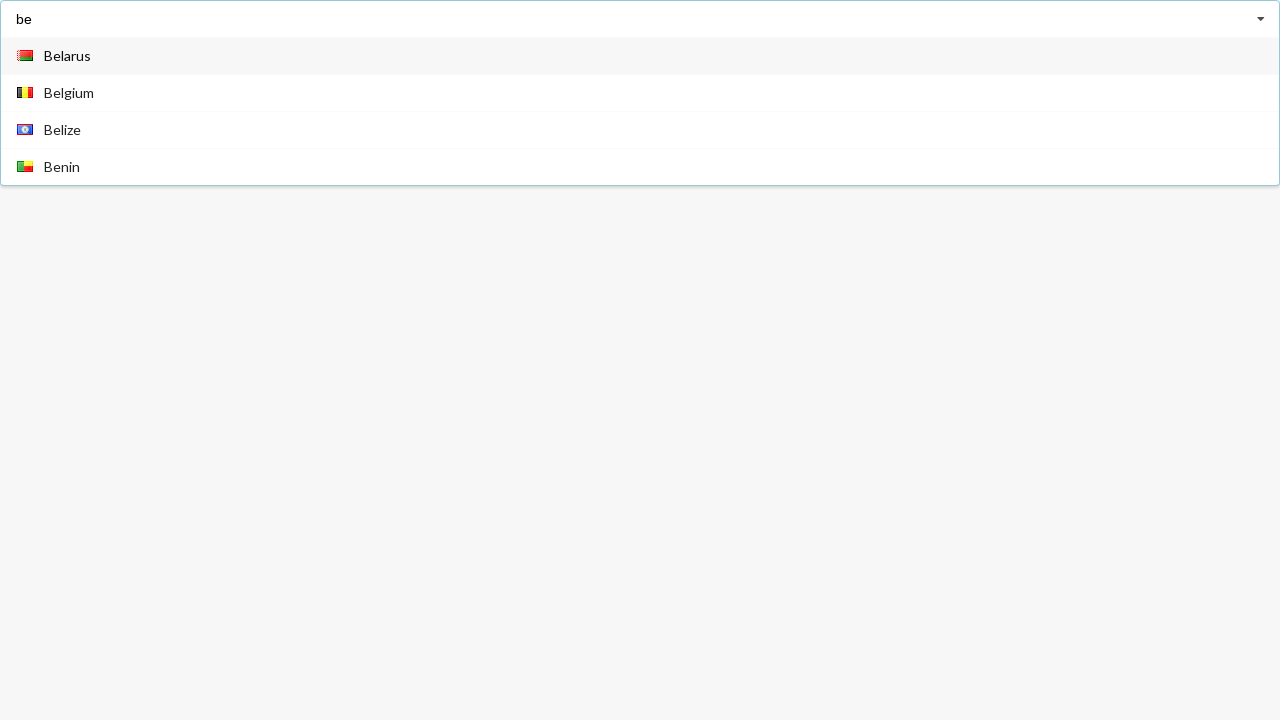

Clicked 'Benin' from the filtered results at (62, 166) on div[role='option'] span:has-text('Benin')
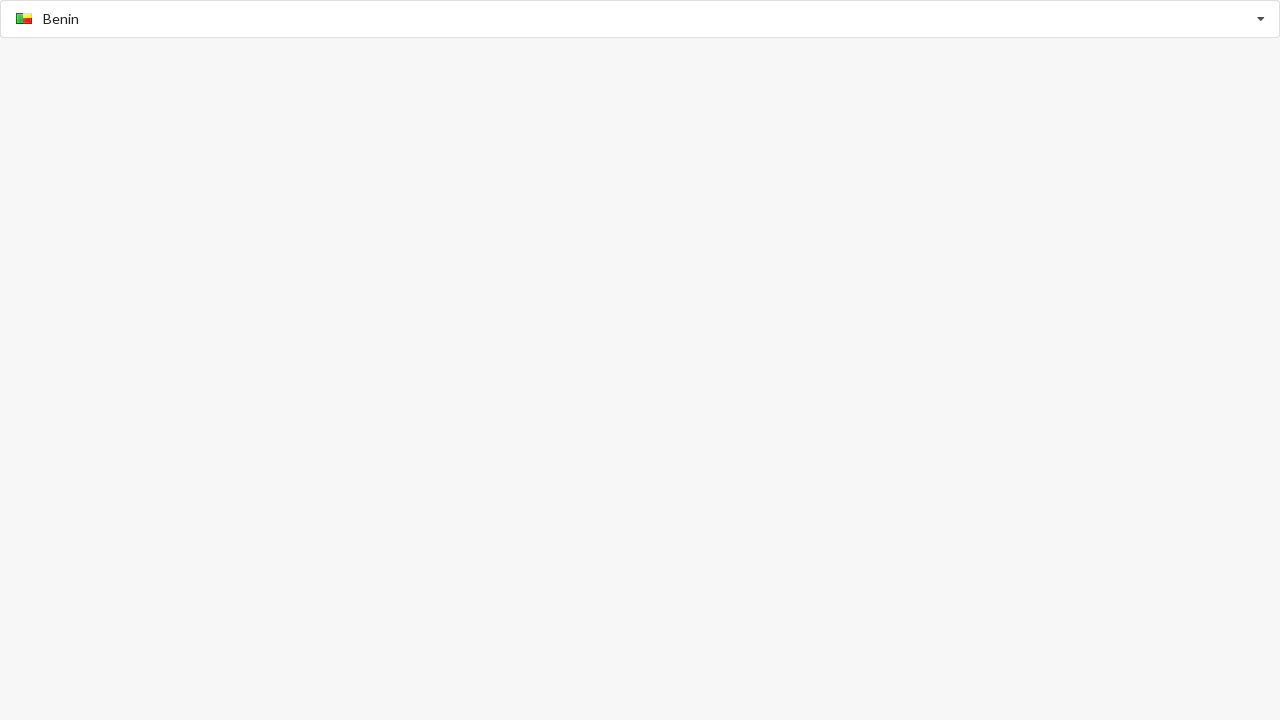

Verified that 'Benin' is selected and displayed in the alert
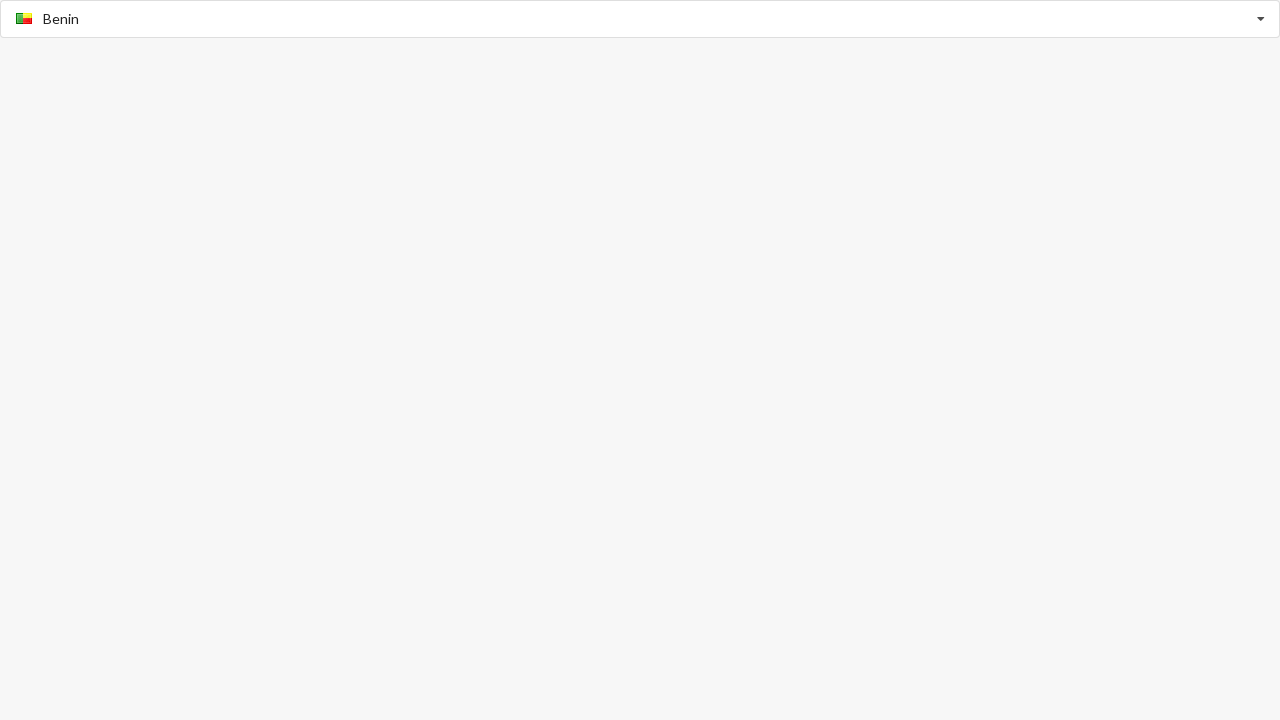

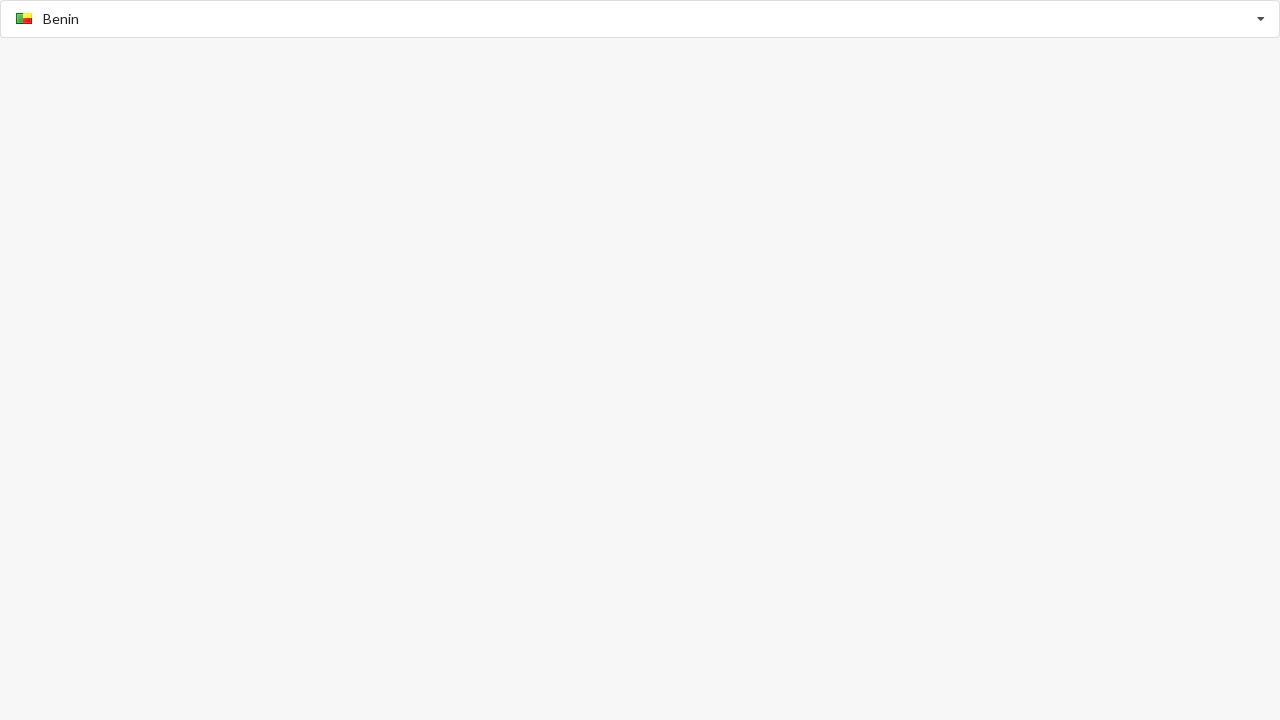